Tests window handling by clicking a link that opens a new window and managing multiple window handles

Starting URL: https://the-internet.herokuapp.com/windows

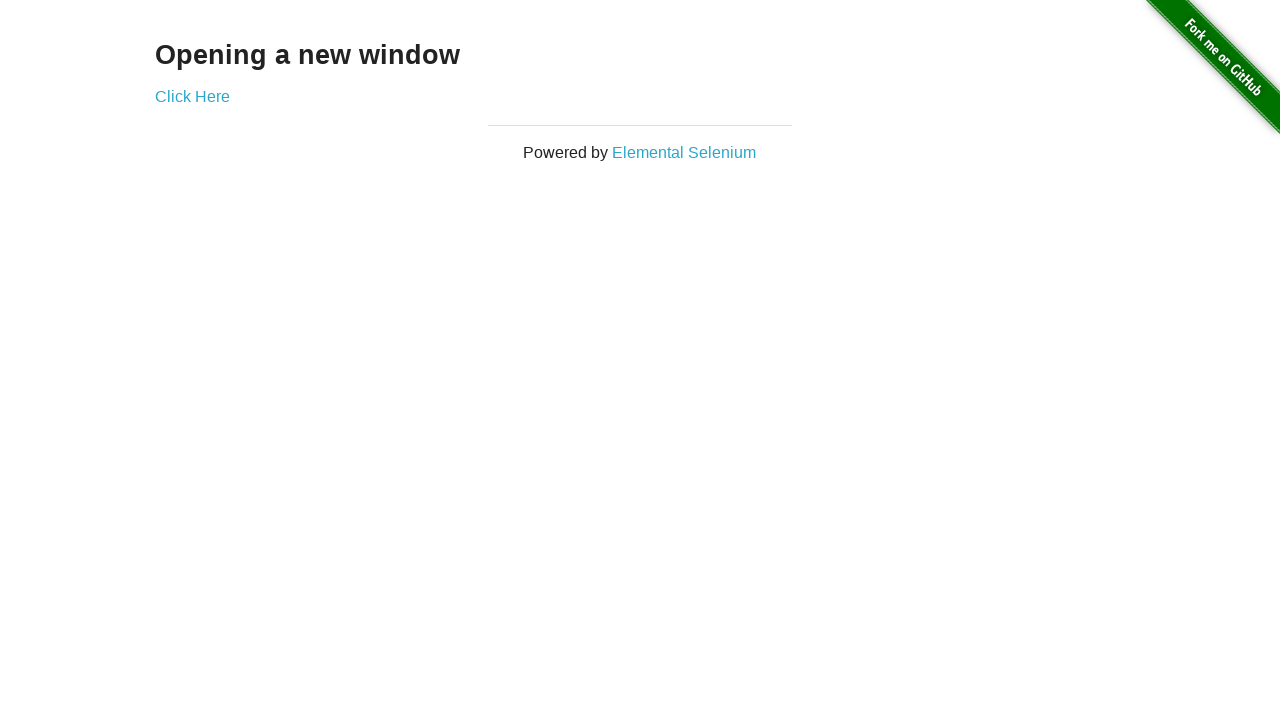

Navigated to the windows handling test page
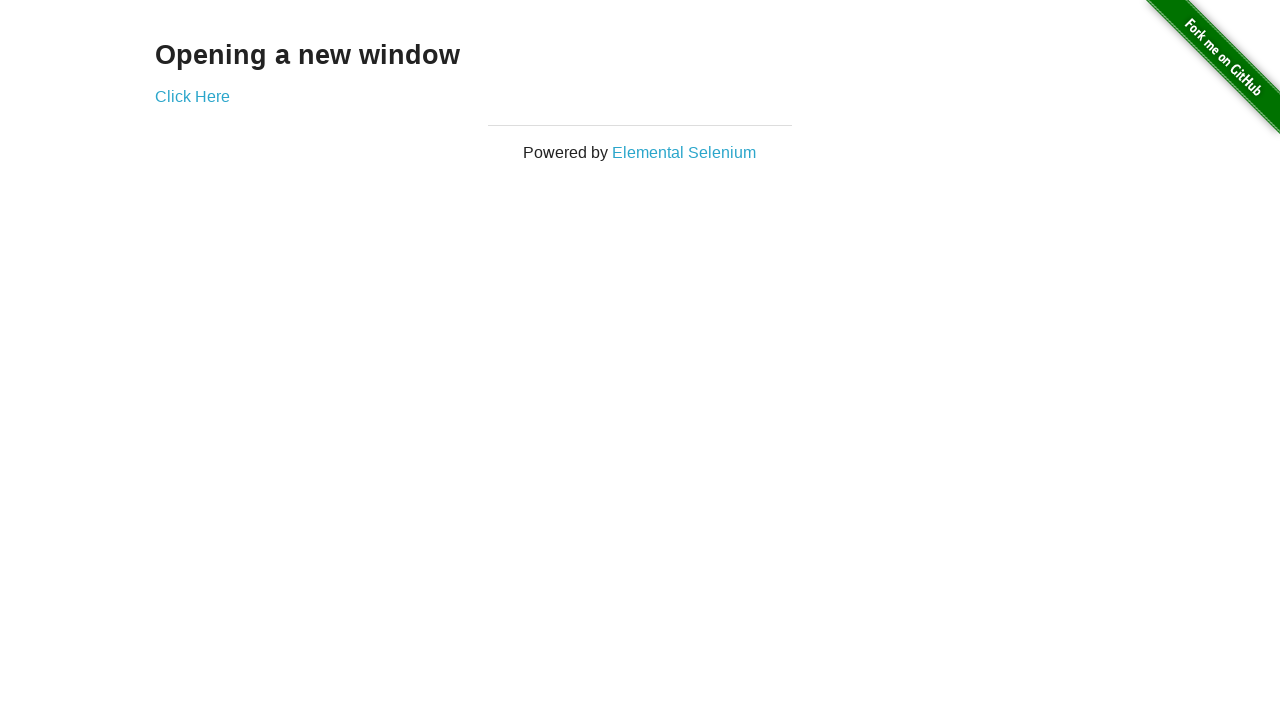

Clicked 'Click Here' link to open new window at (192, 96) on text=Click Here
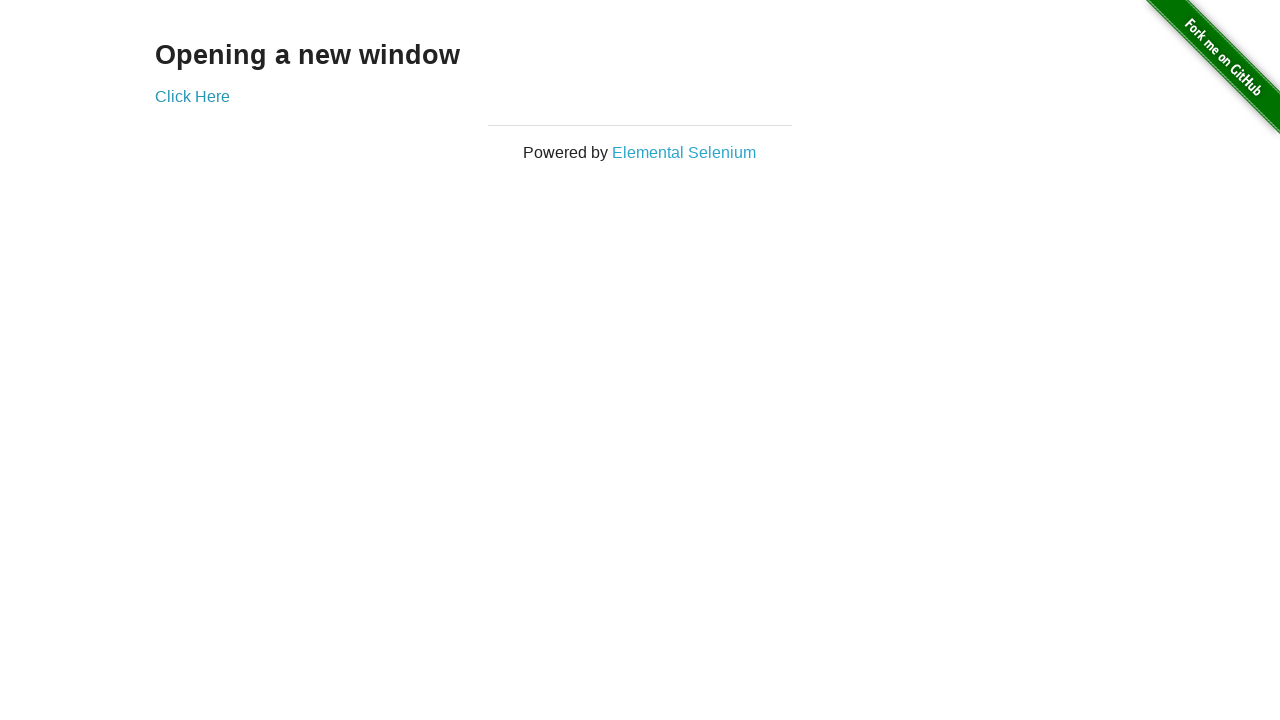

Waited 2 seconds for new window to open
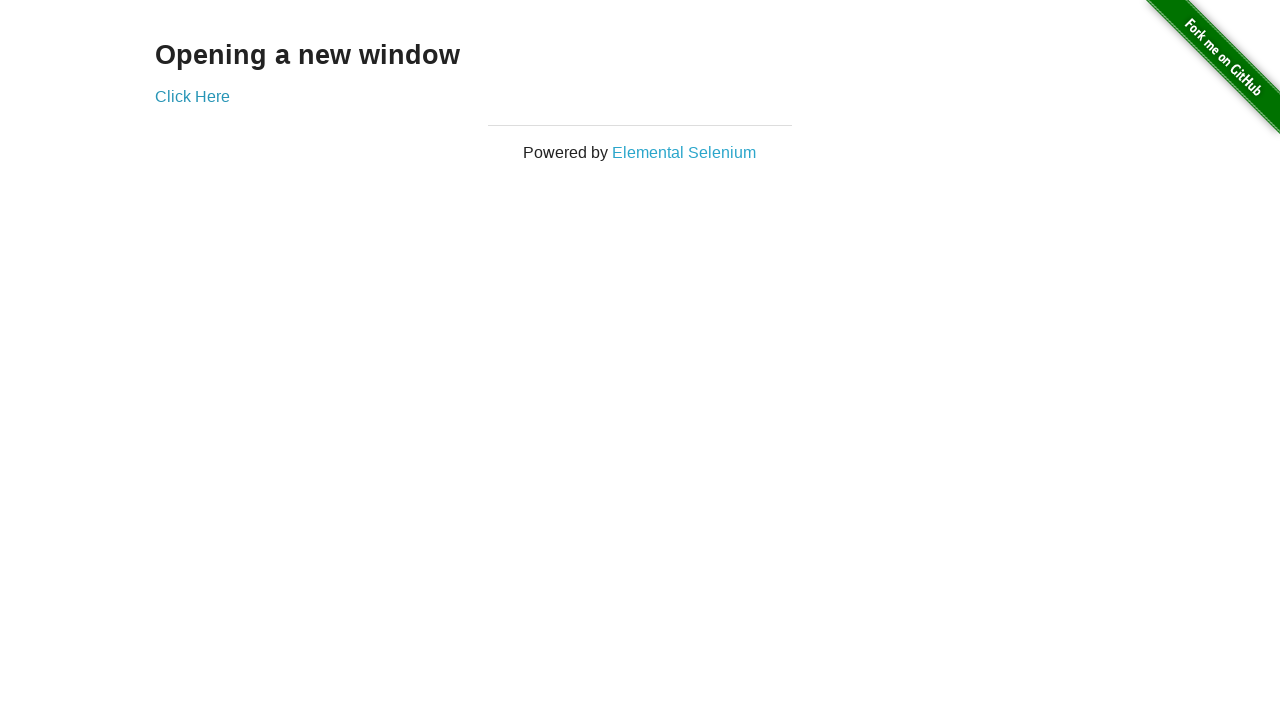

Retrieved all open windows - total count: 2
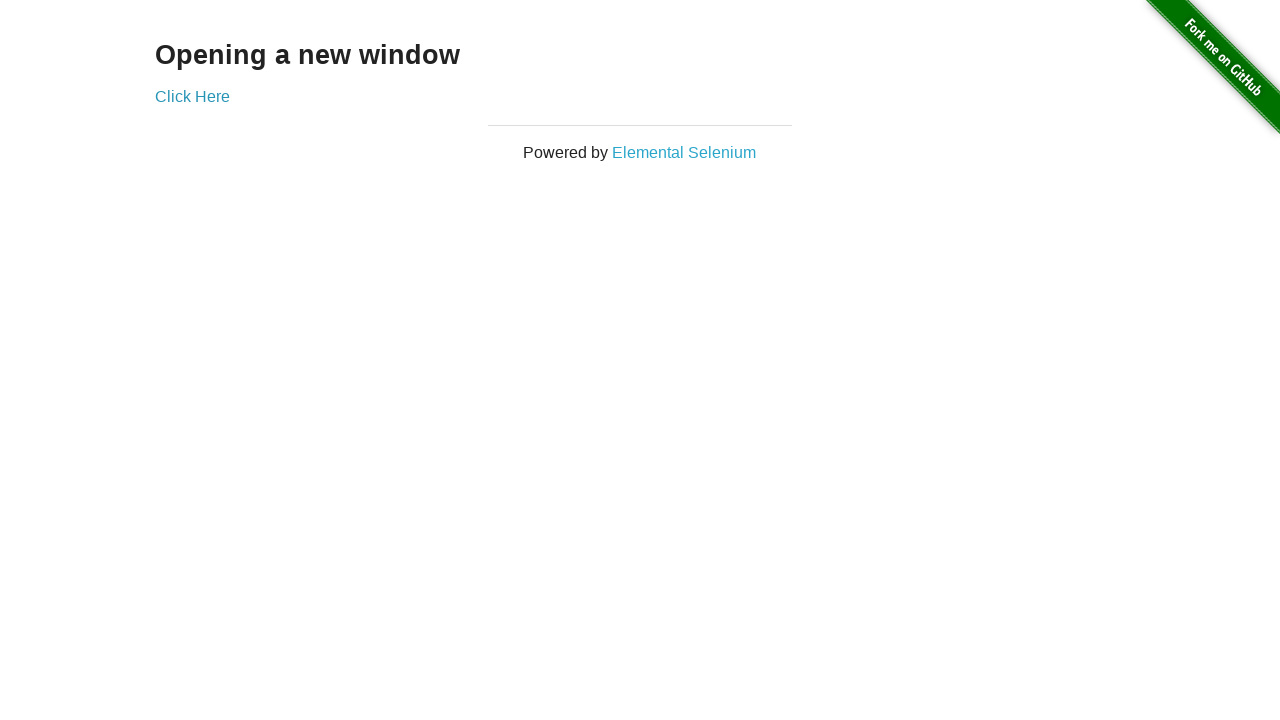

Closed the most recently opened window
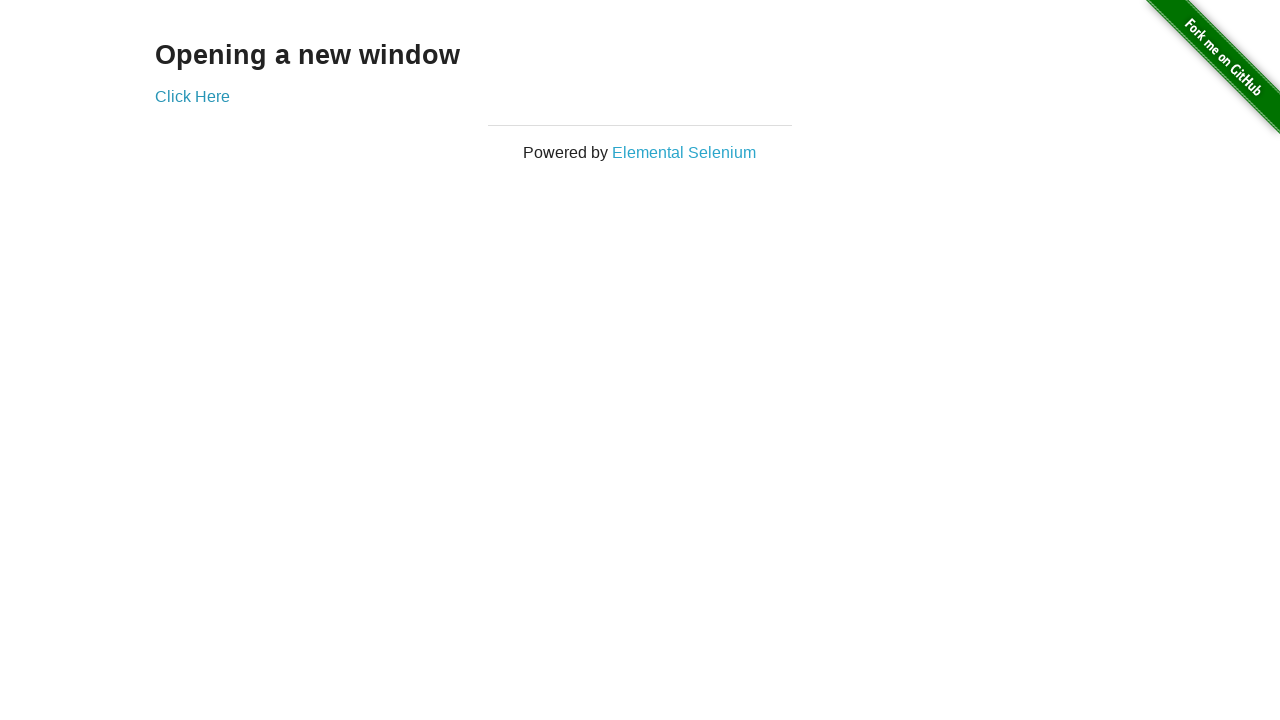

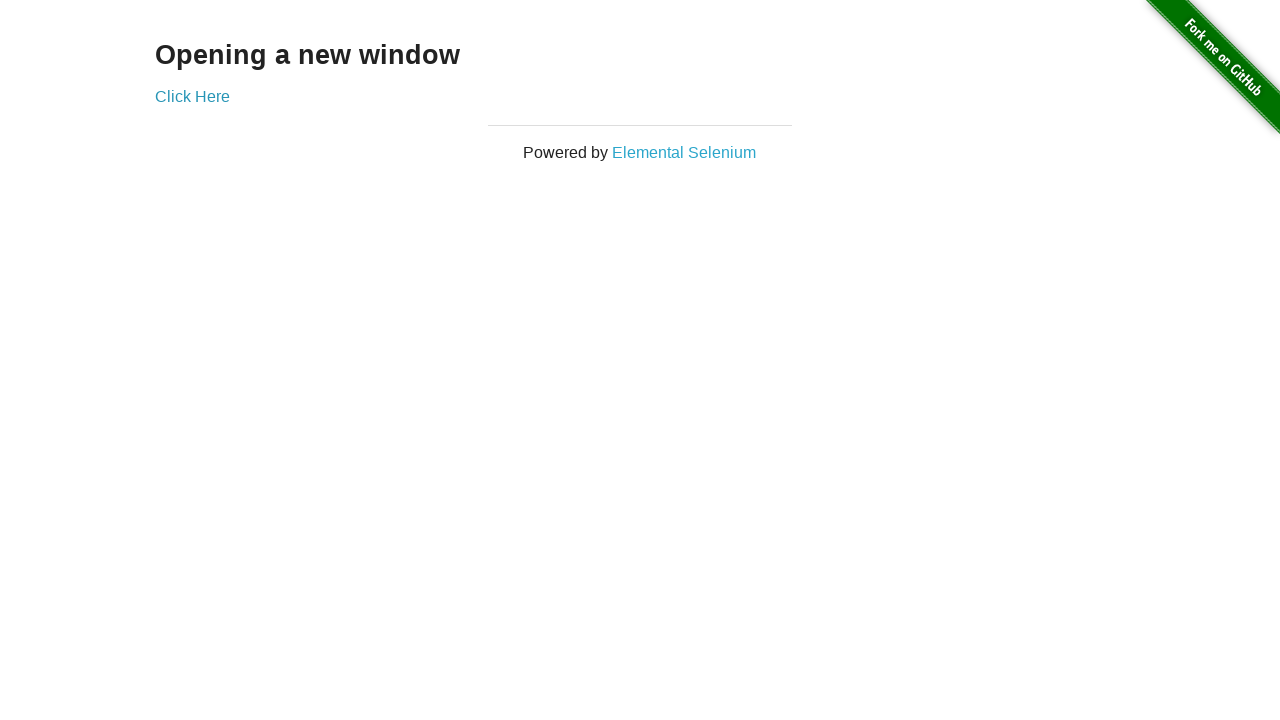